Navigates to the WebdriverIO homepage and verifies the hero title element is present

Starting URL: https://webdriver.io/

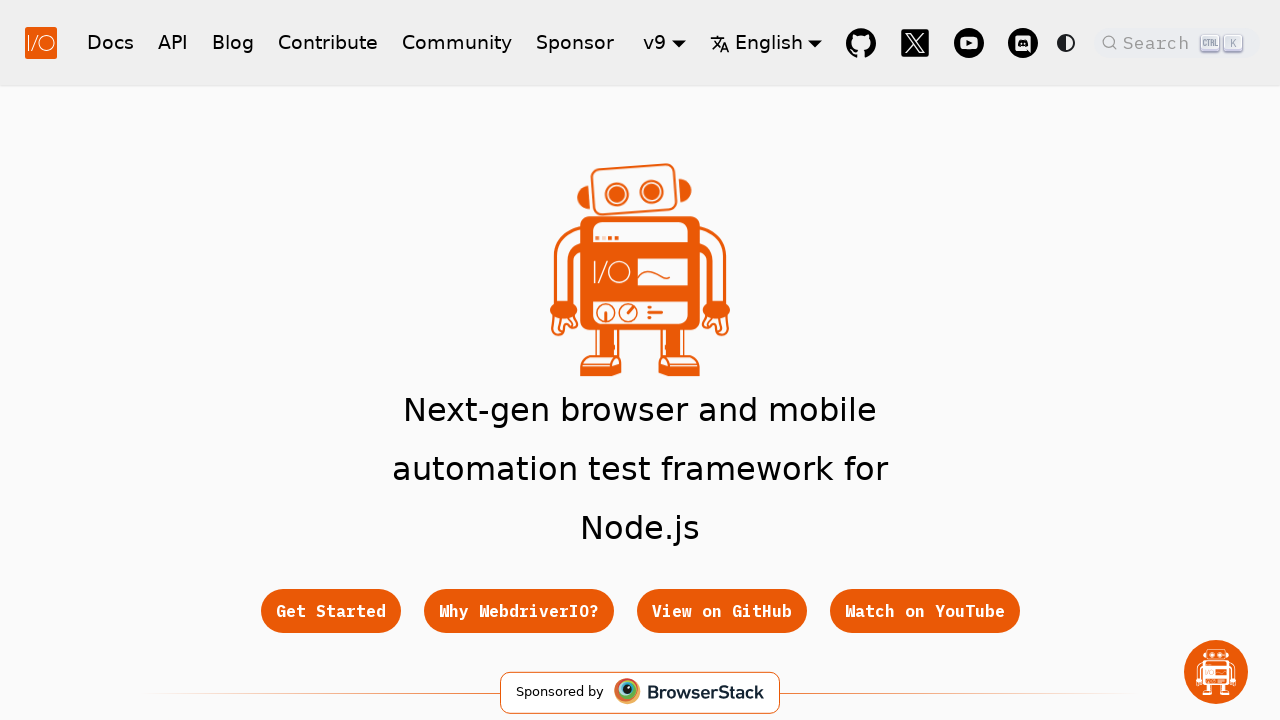

Waited for hero title element to be visible
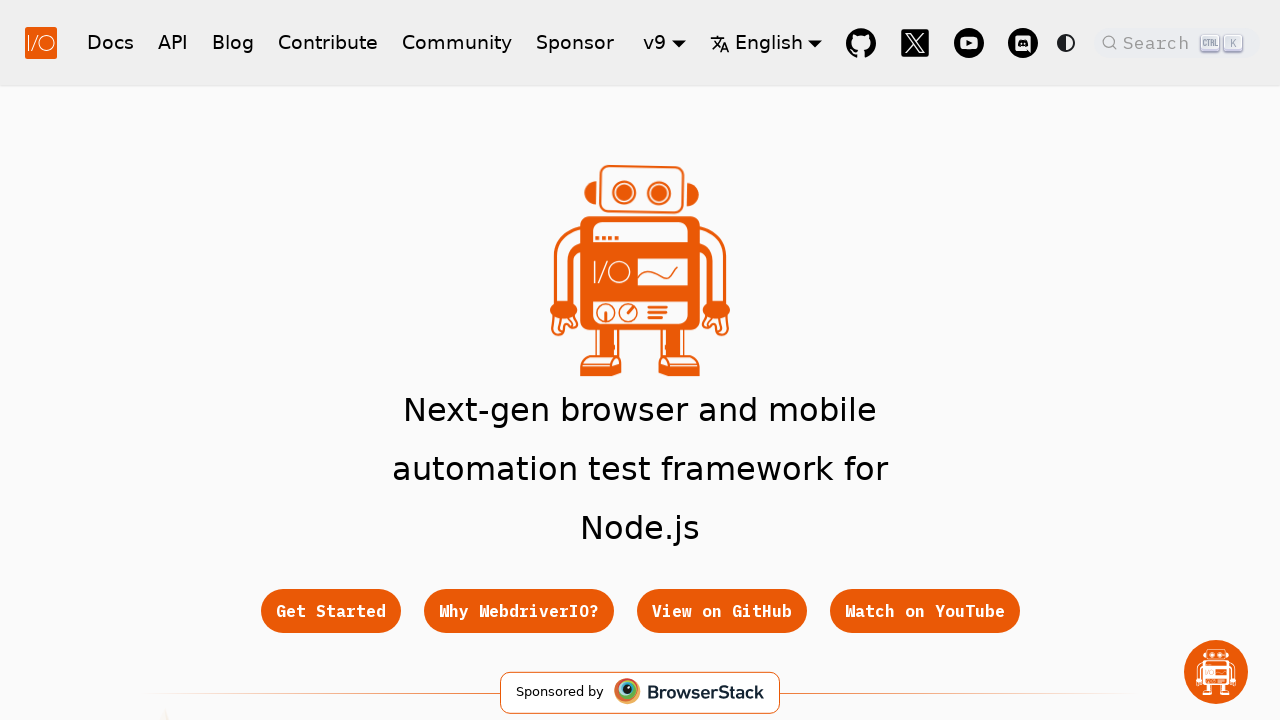

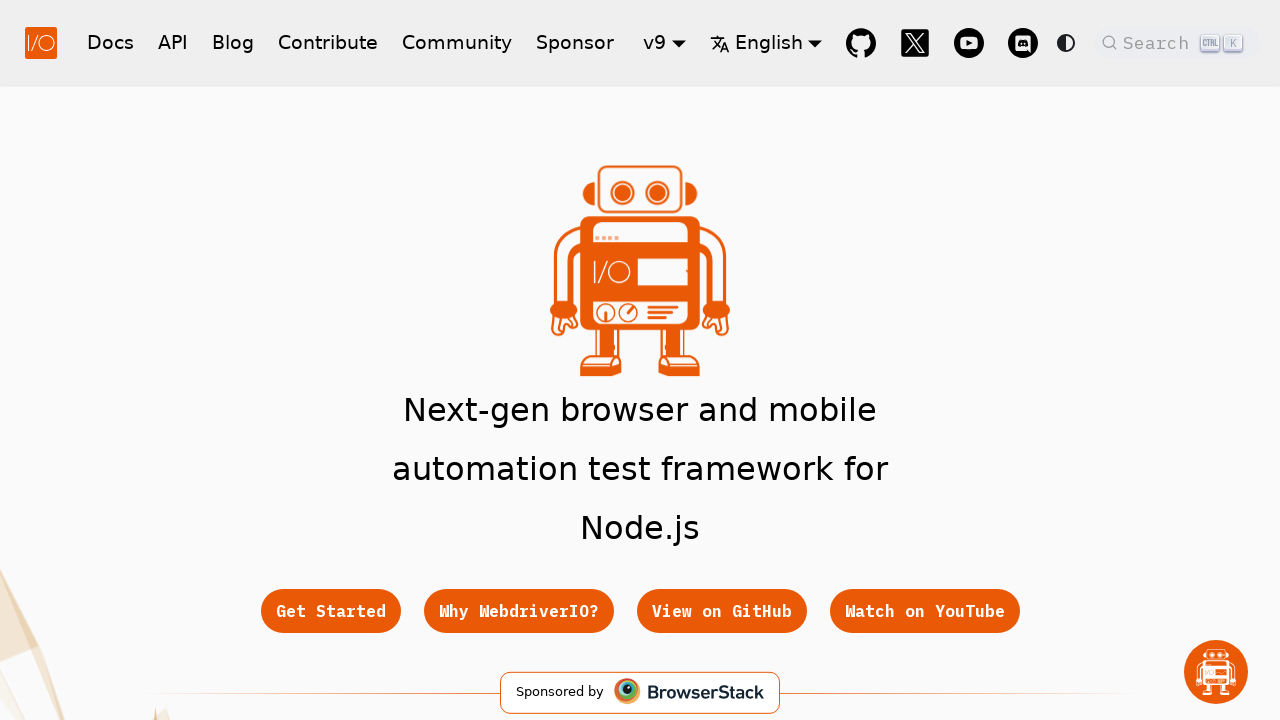